Tests opening a new window and switching between windows

Starting URL: https://codenboxautomationlab.com/practice/

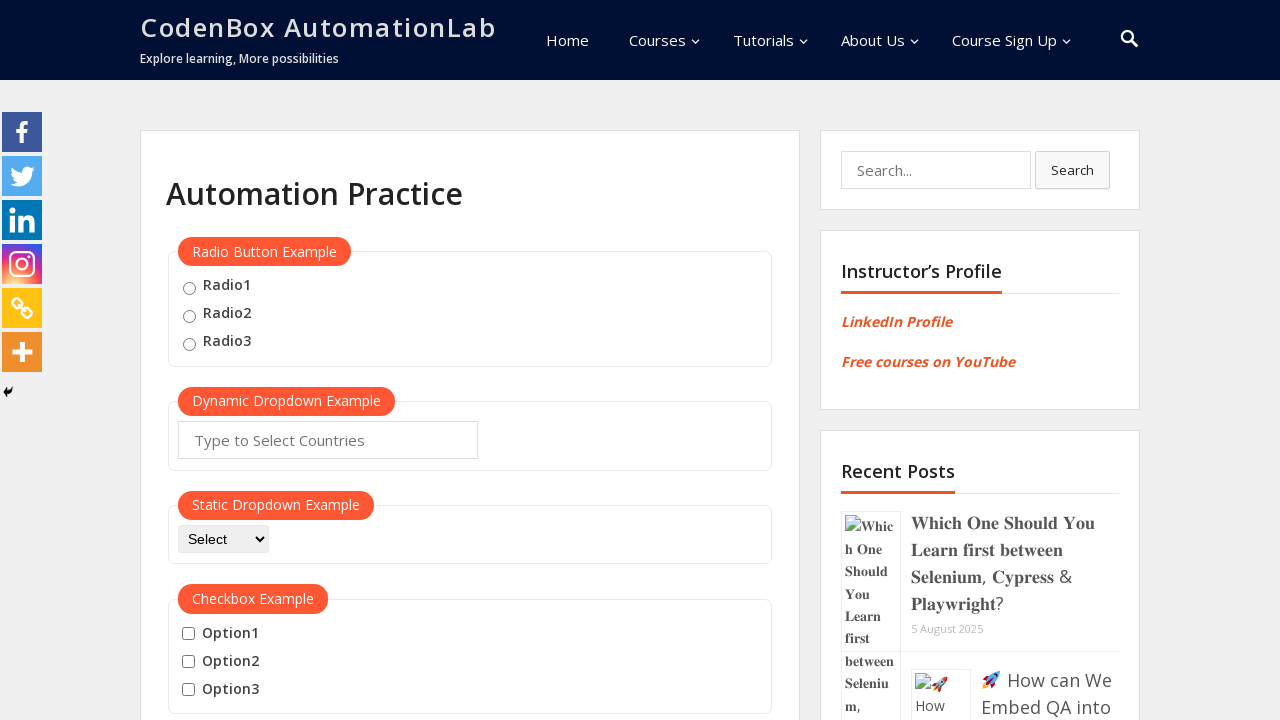

Clicked button to open new window at (237, 360) on #openwindow
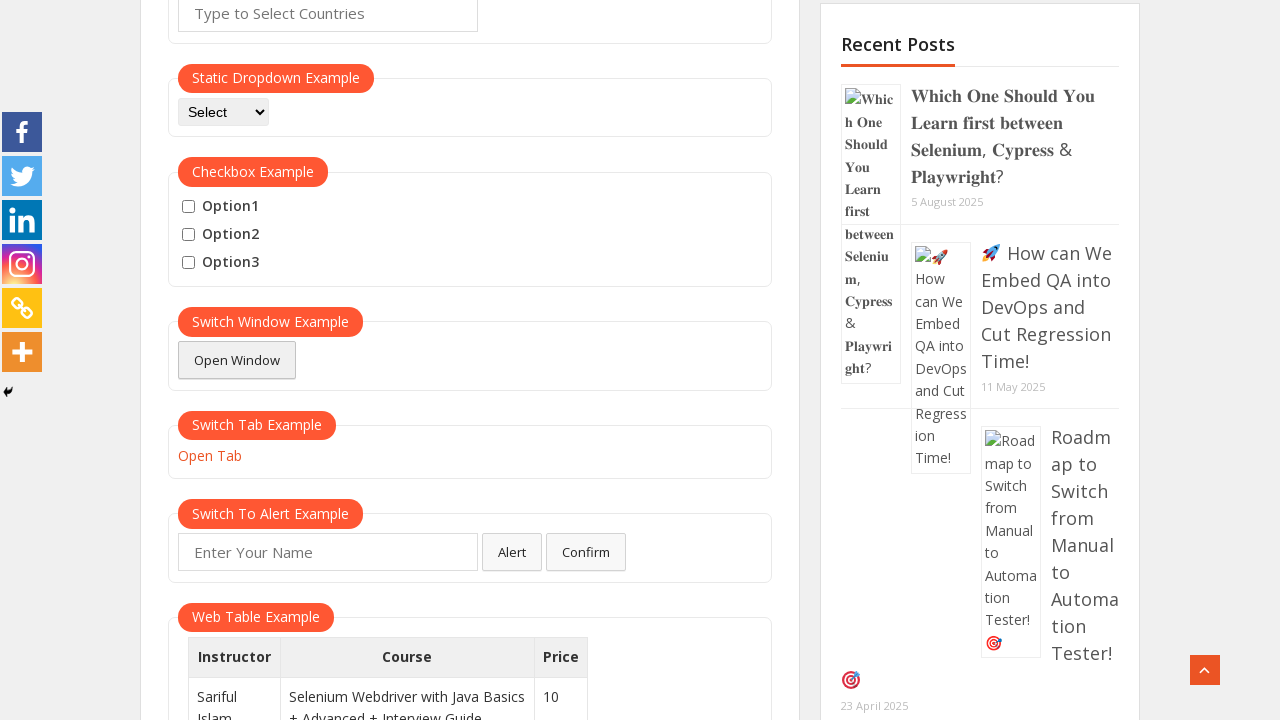

New window loaded successfully
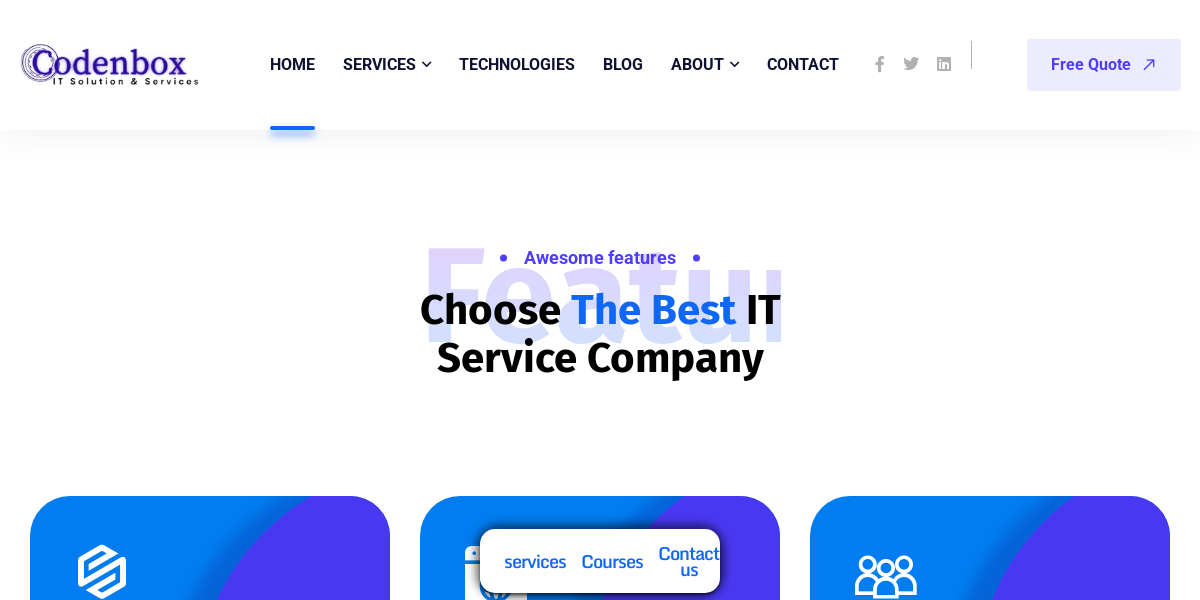

Retrieved new window title: Codenbox – IT Solution & Services
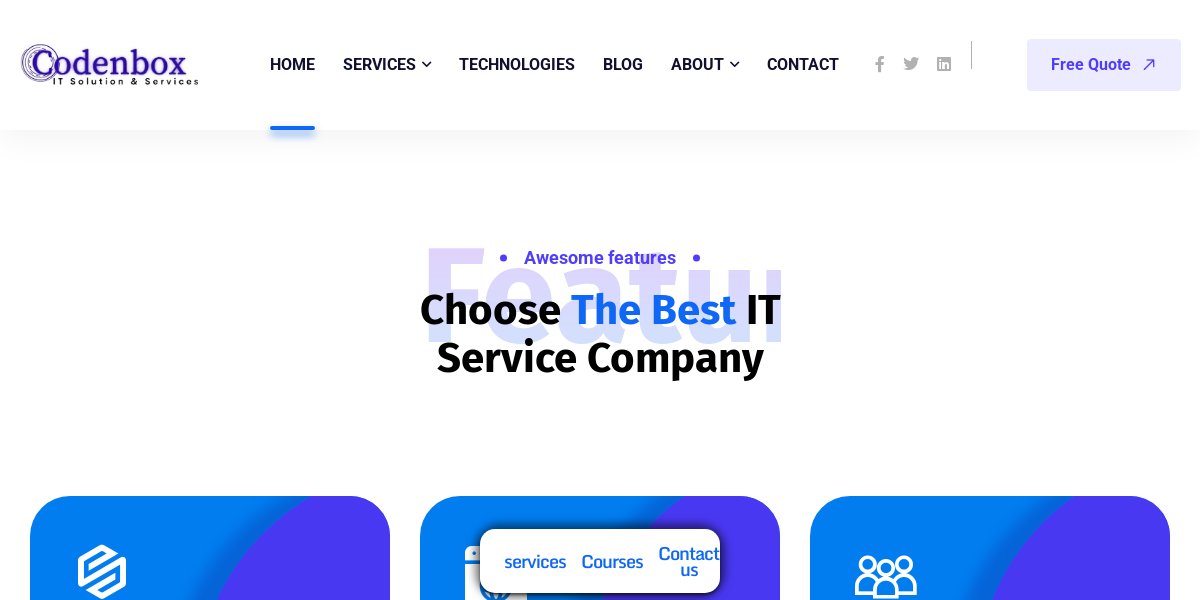

Closed new window
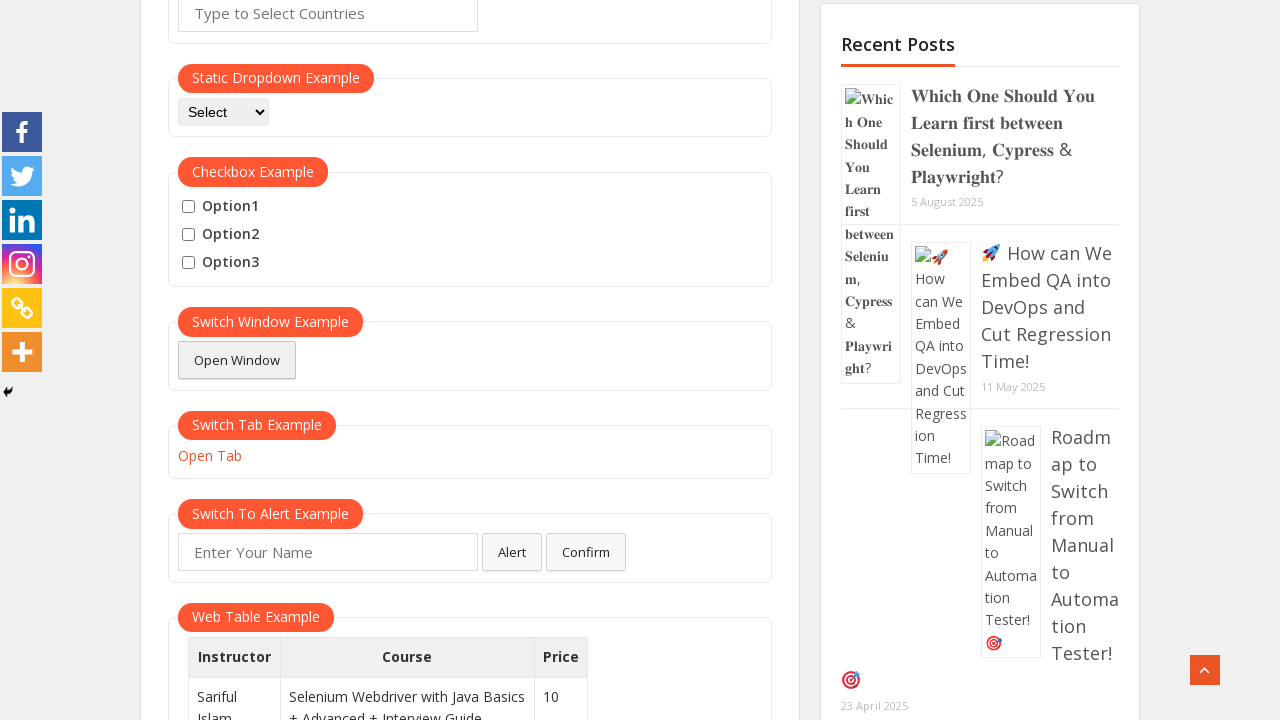

Original window is active with title: Automation Practice - CodenBox AutomationLab
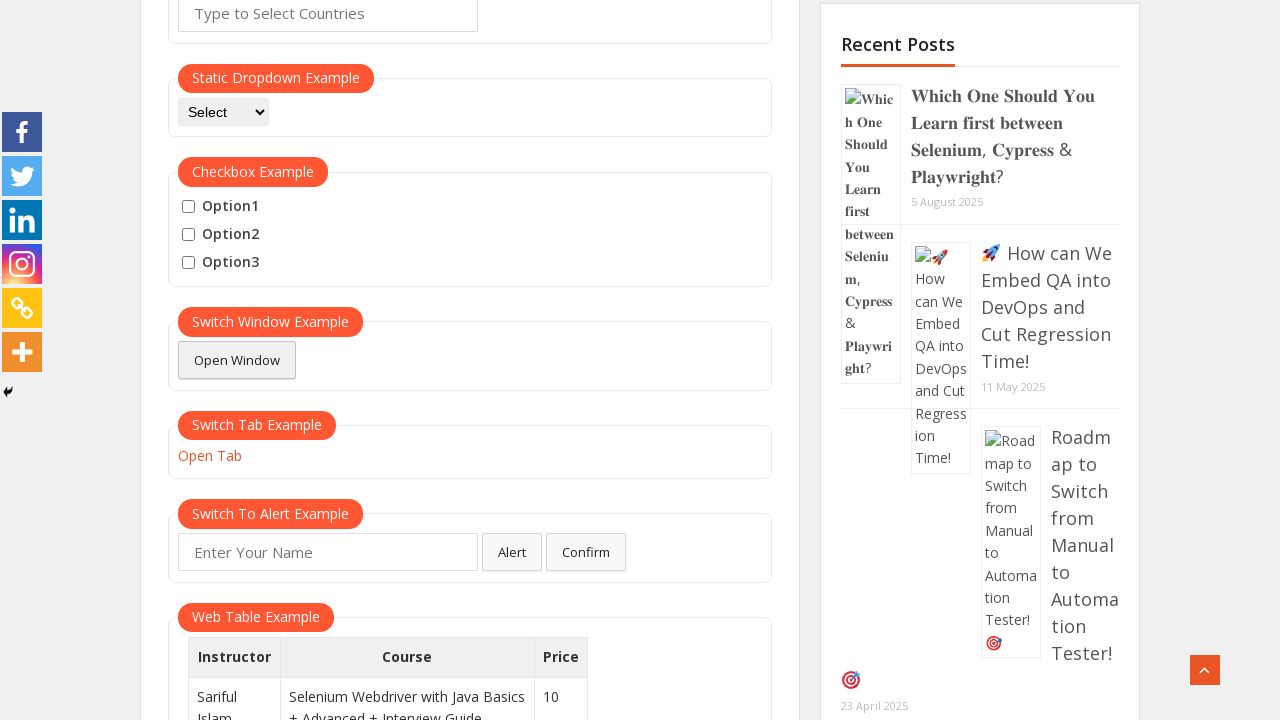

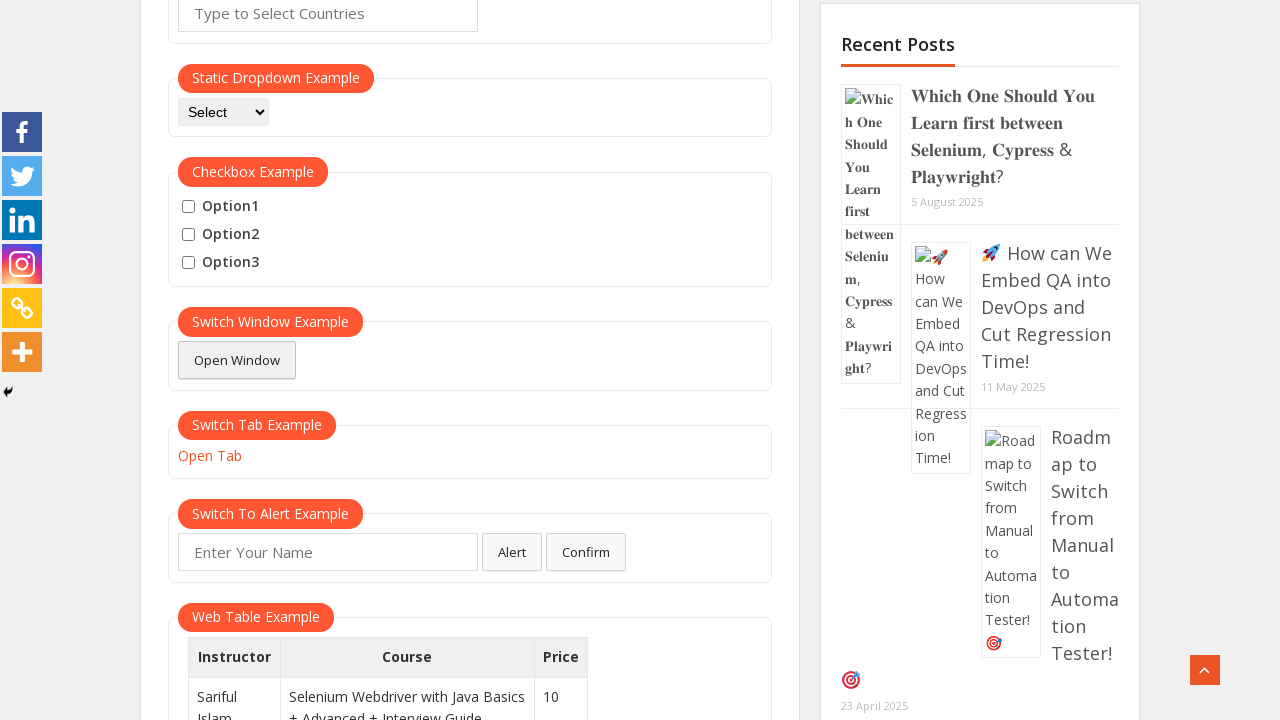